Navigates to the SpiceJet travel website homepage and waits for it to load.

Starting URL: https://www.spicejet.com/

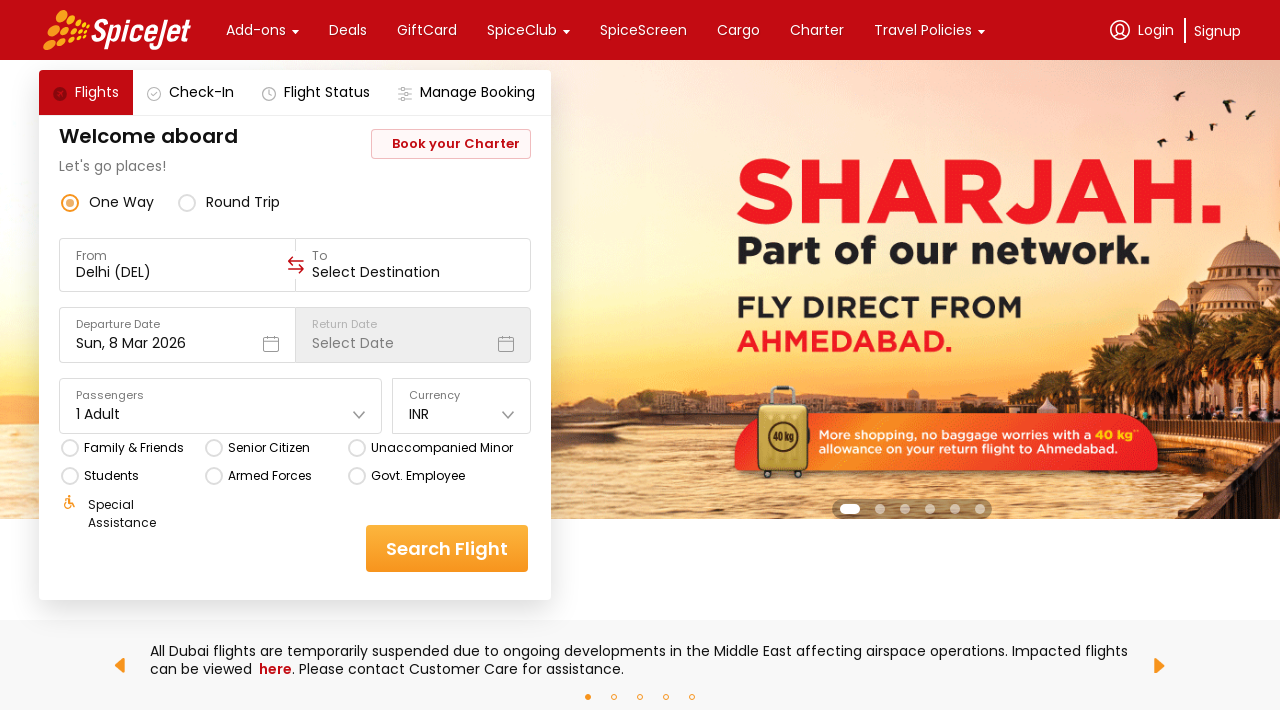

Waited for page DOM content to load
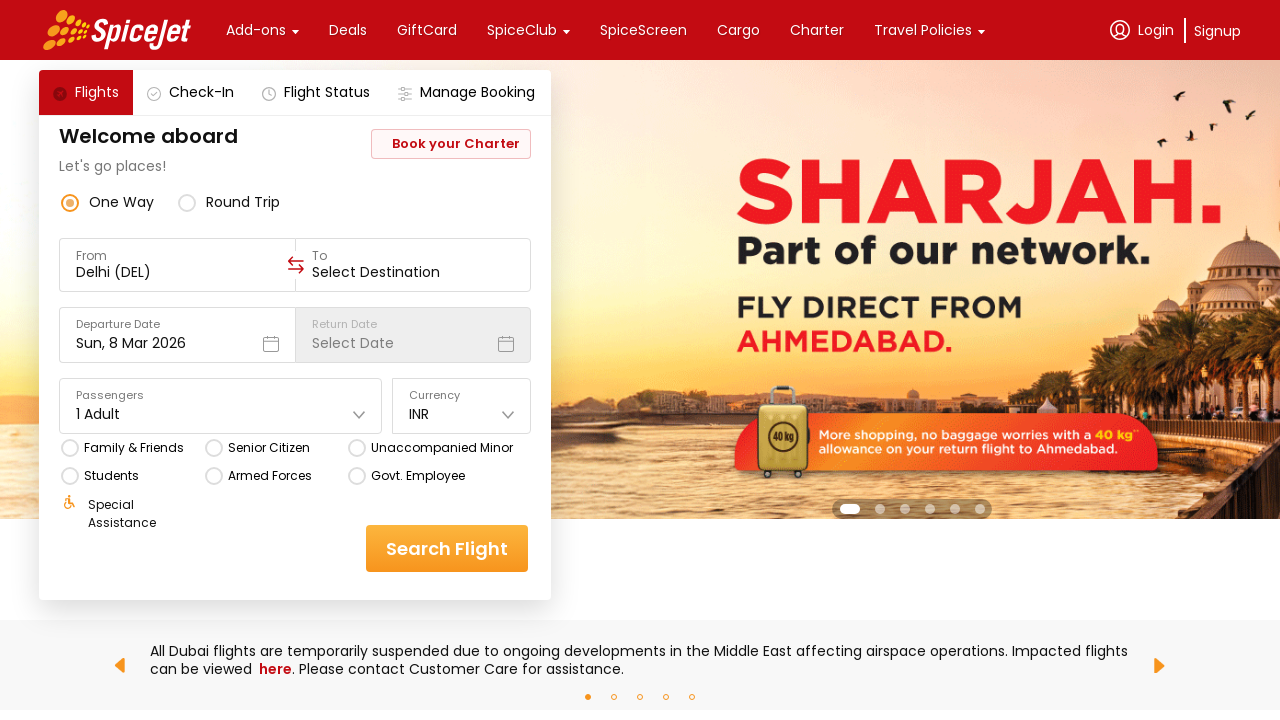

Verified page loaded by confirming body element is present
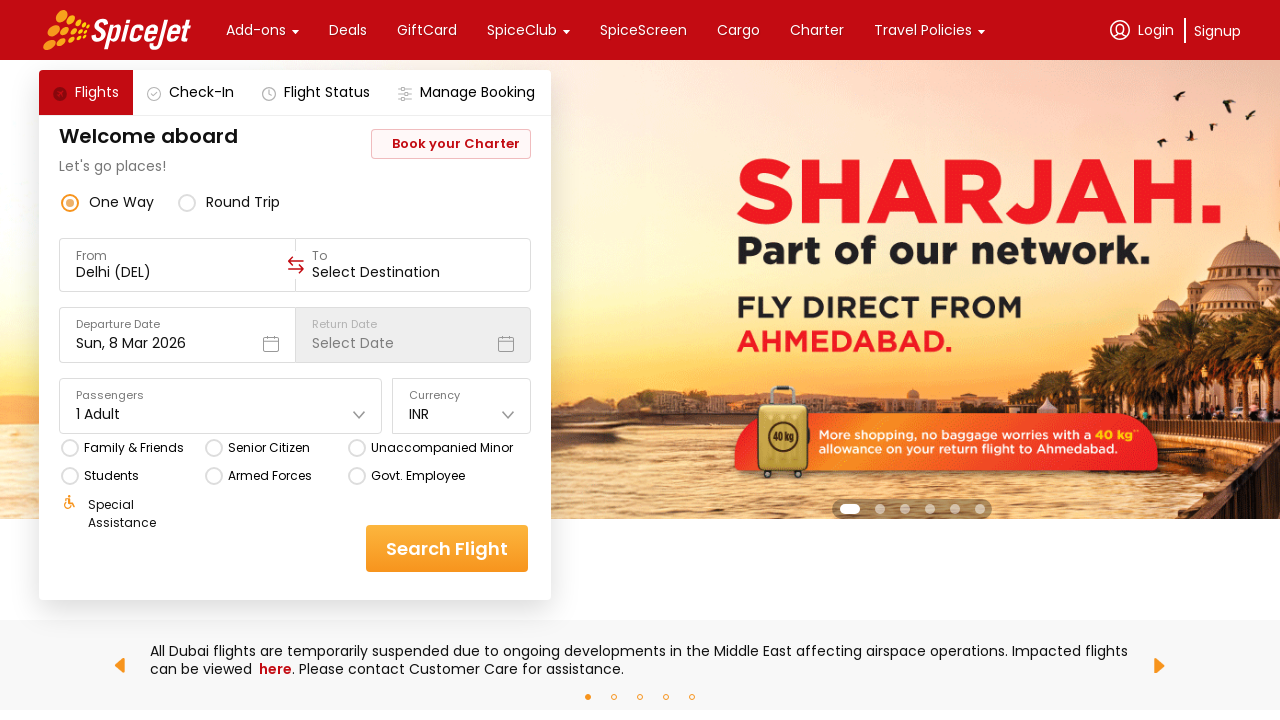

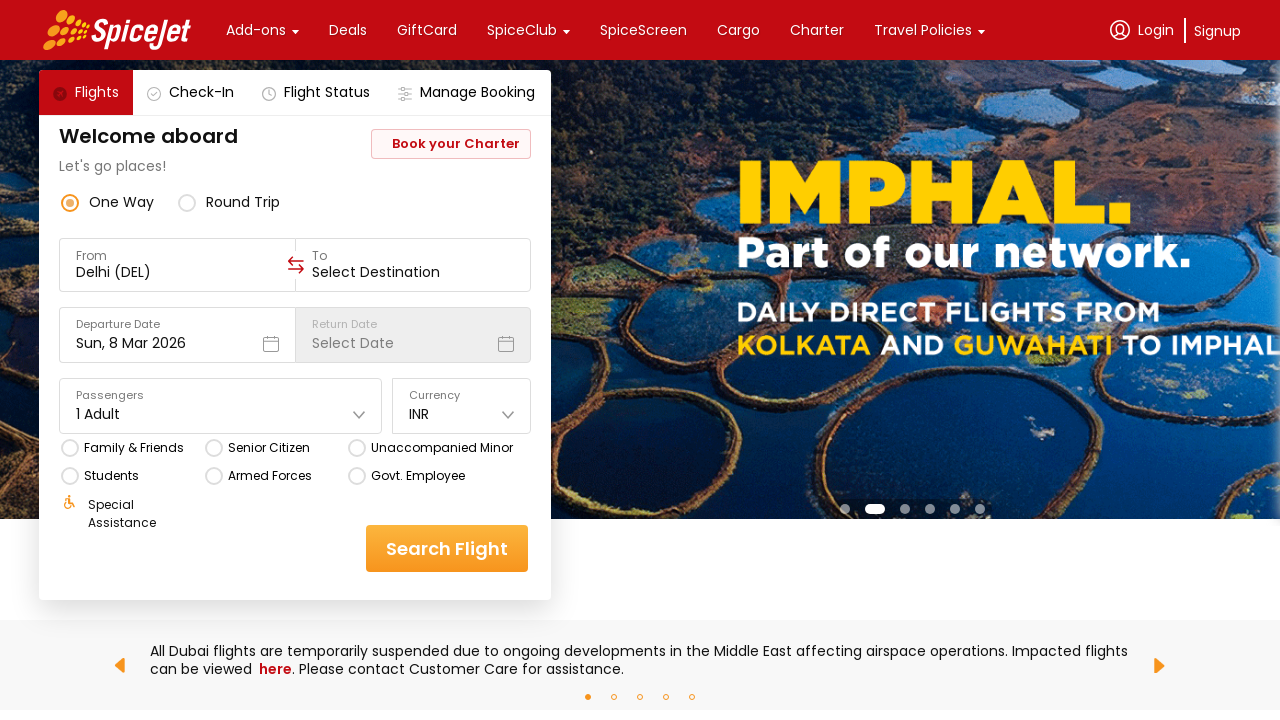